Tests clearing the complete state of all items by checking and unchecking the toggle all checkbox

Starting URL: https://demo.playwright.dev/todomvc

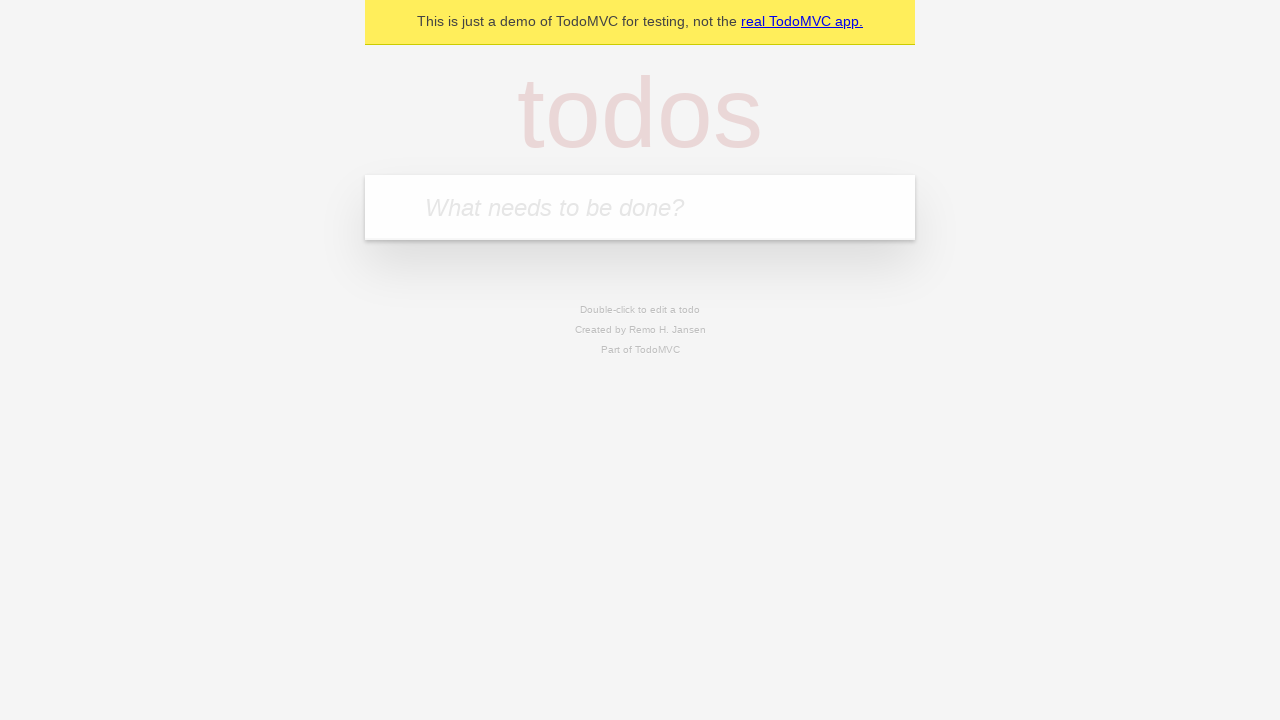

Filled todo input with 'buy some cheese' on internal:attr=[placeholder="What needs to be done?"i]
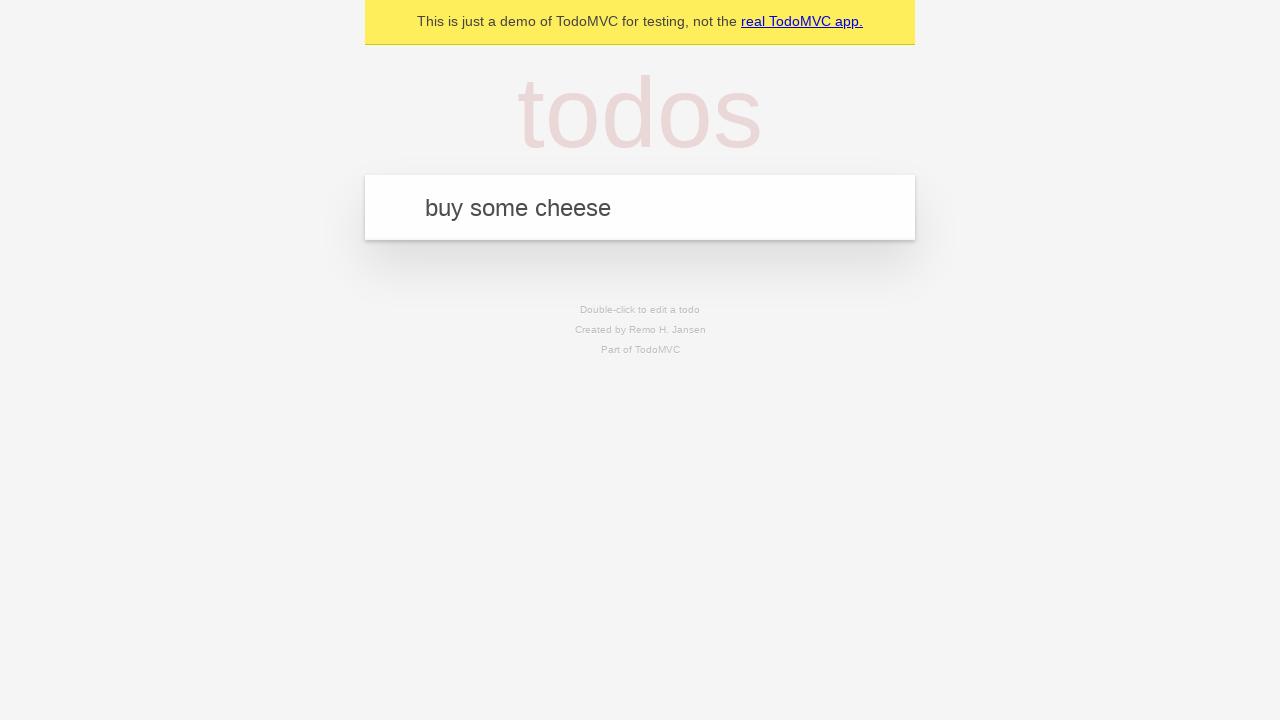

Pressed Enter to create first todo item on internal:attr=[placeholder="What needs to be done?"i]
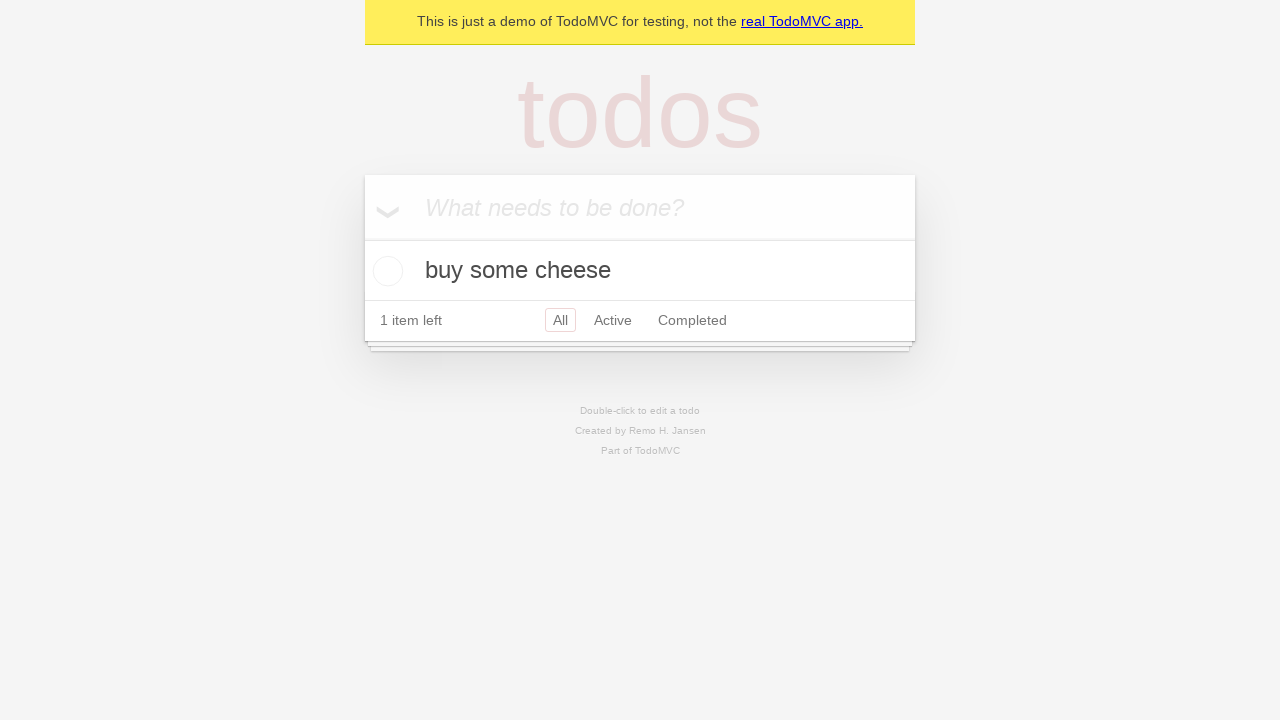

Filled todo input with 'feed the cat' on internal:attr=[placeholder="What needs to be done?"i]
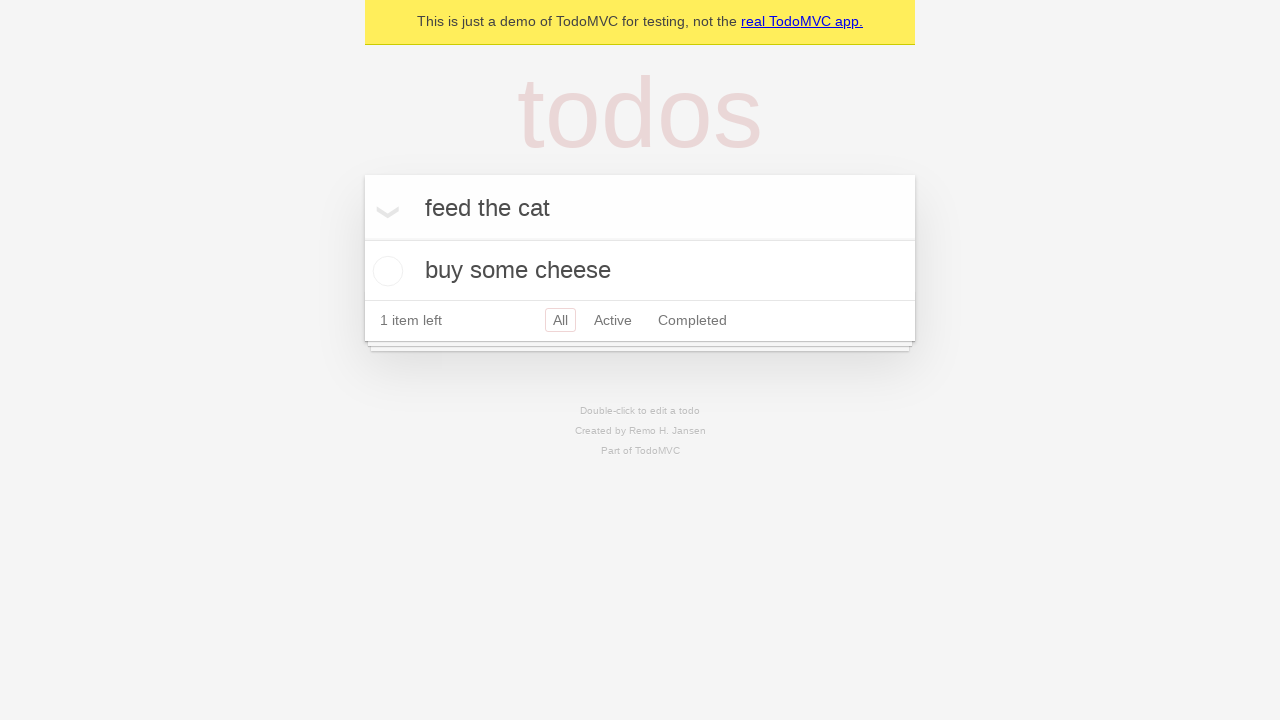

Pressed Enter to create second todo item on internal:attr=[placeholder="What needs to be done?"i]
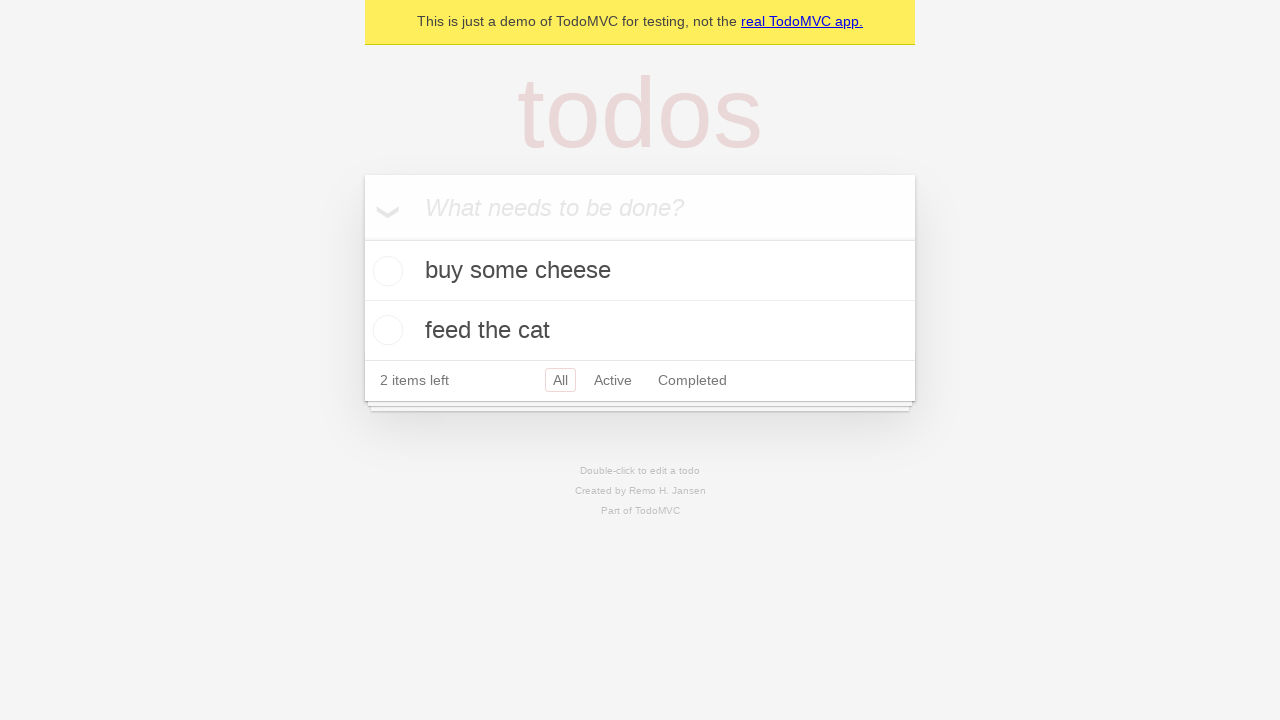

Filled todo input with 'book a doctors appointment' on internal:attr=[placeholder="What needs to be done?"i]
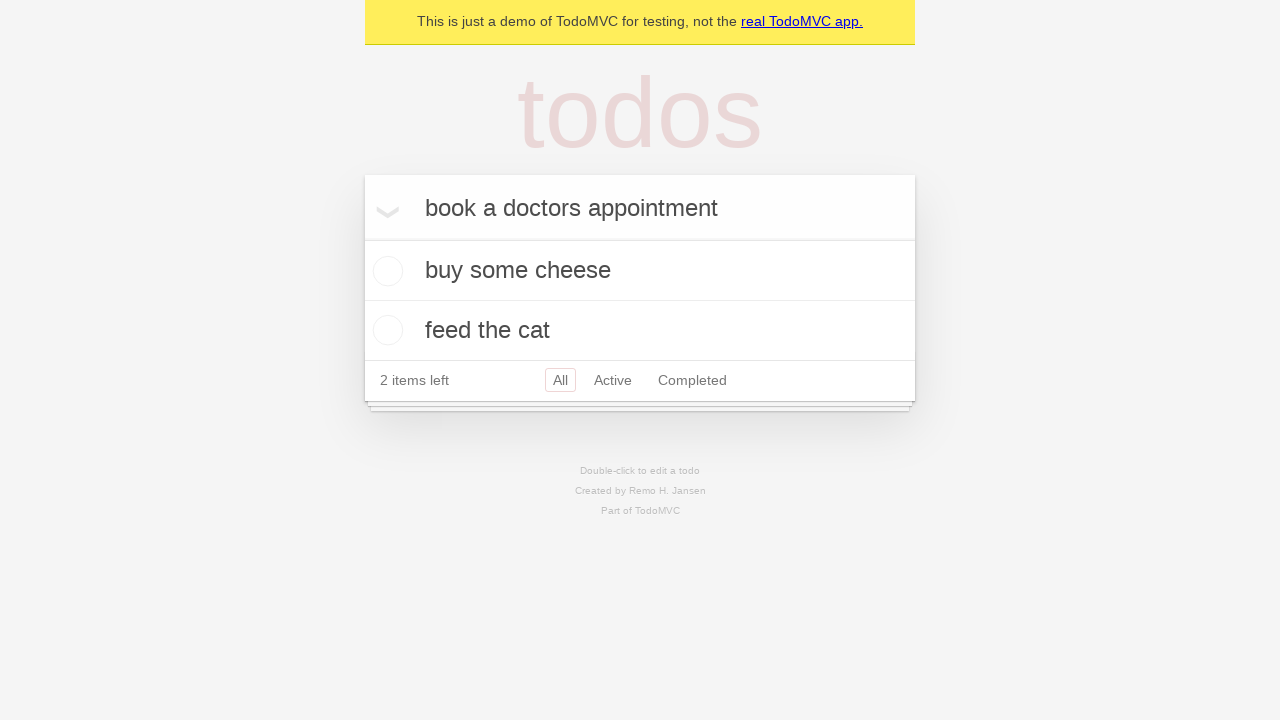

Pressed Enter to create third todo item on internal:attr=[placeholder="What needs to be done?"i]
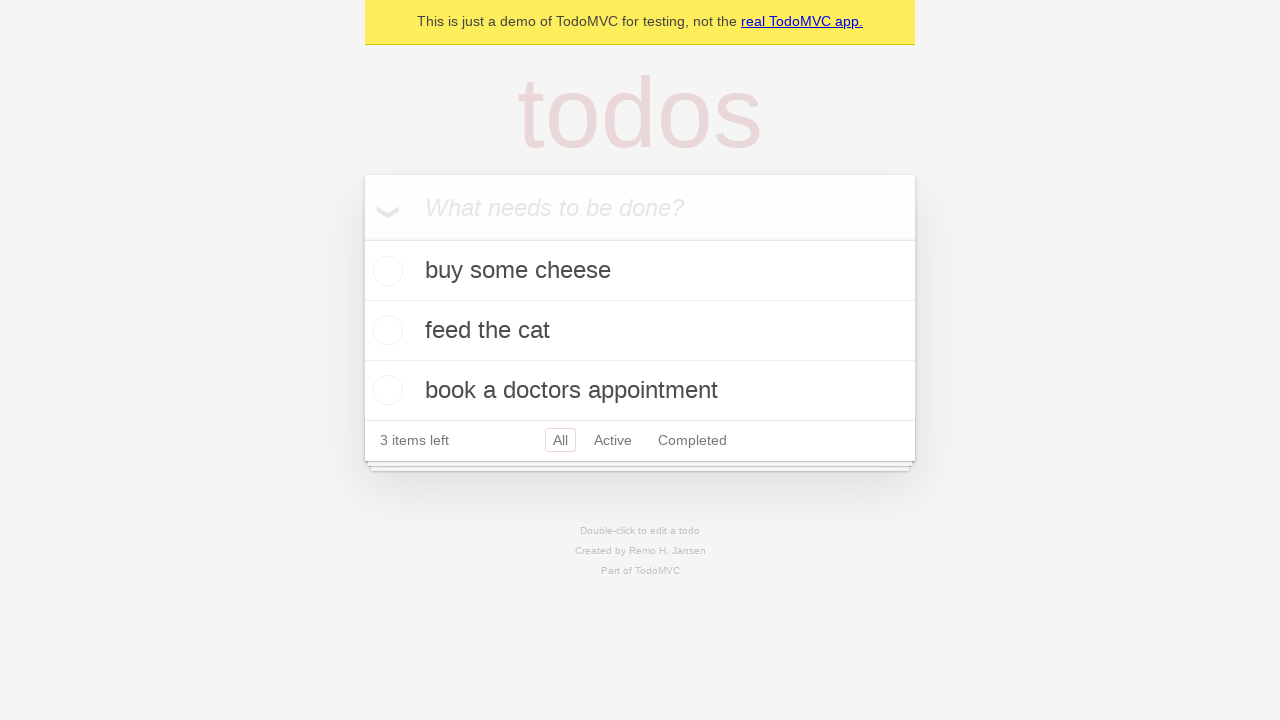

Checked 'Mark all as complete' toggle to mark all items as completed at (362, 238) on internal:label="Mark all as complete"i
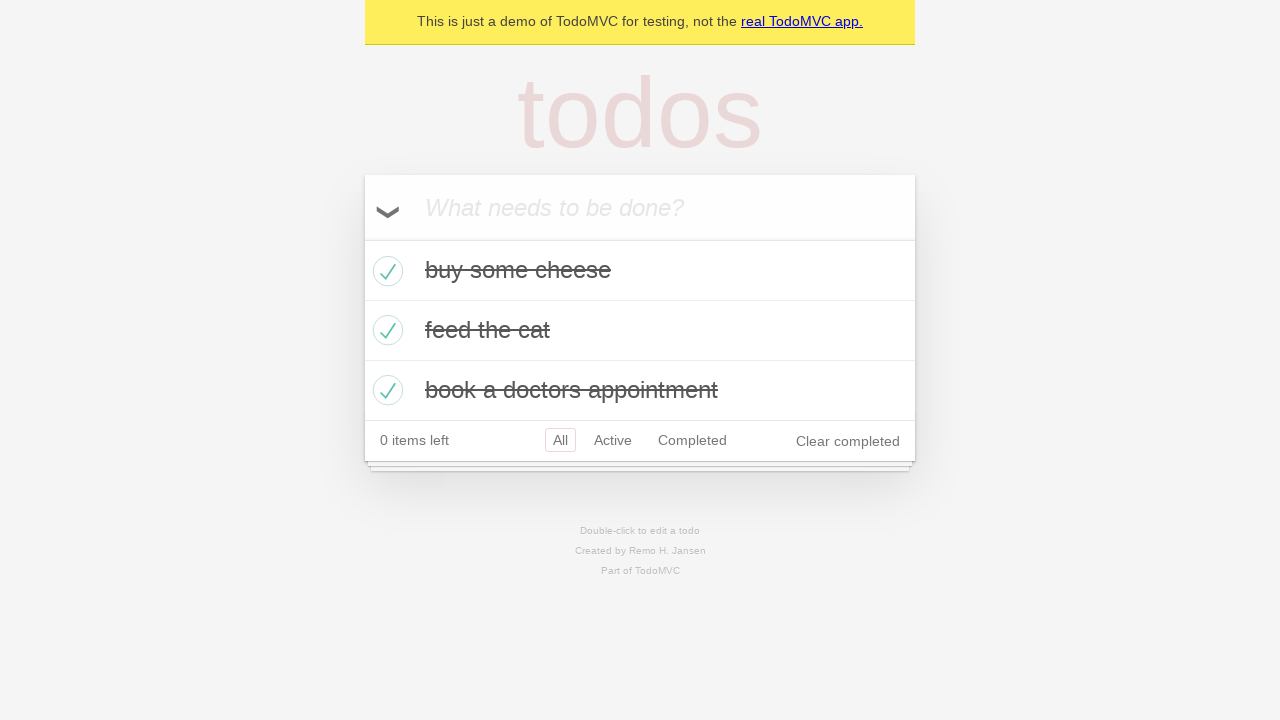

Unchecked 'Mark all as complete' toggle to clear completion state of all items at (362, 238) on internal:label="Mark all as complete"i
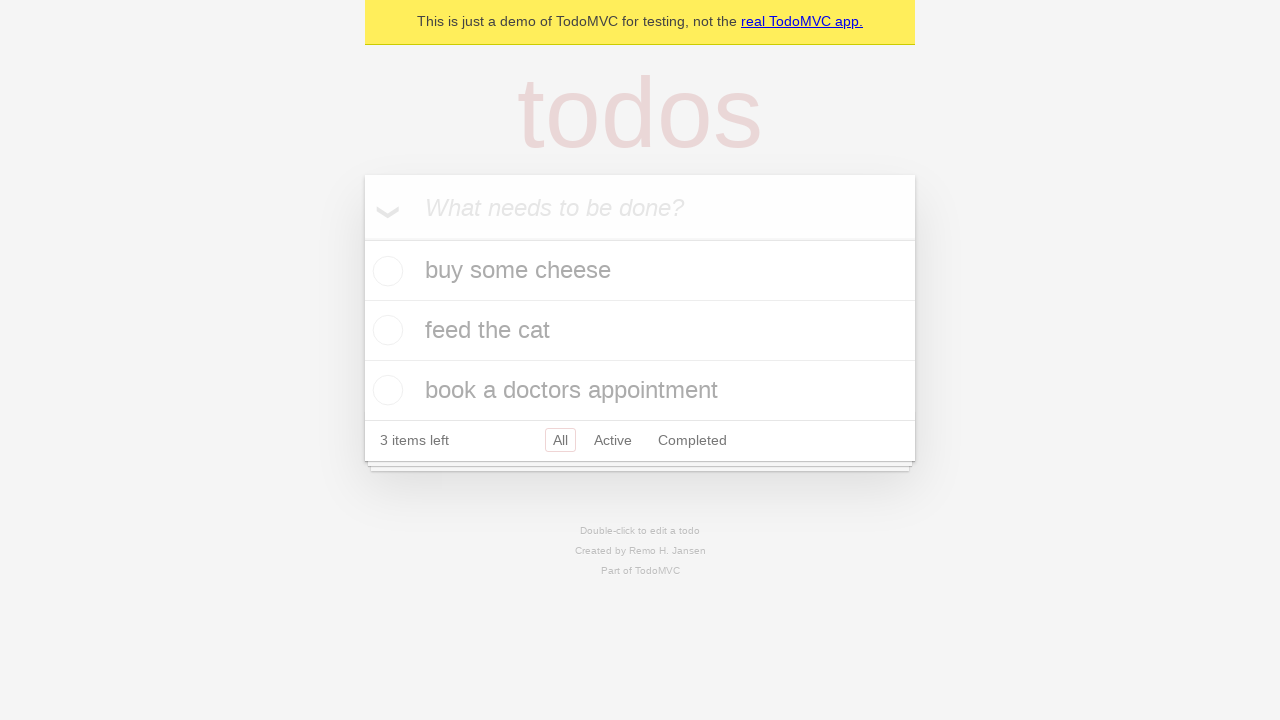

Waited for todo items to be visible and uncompleted
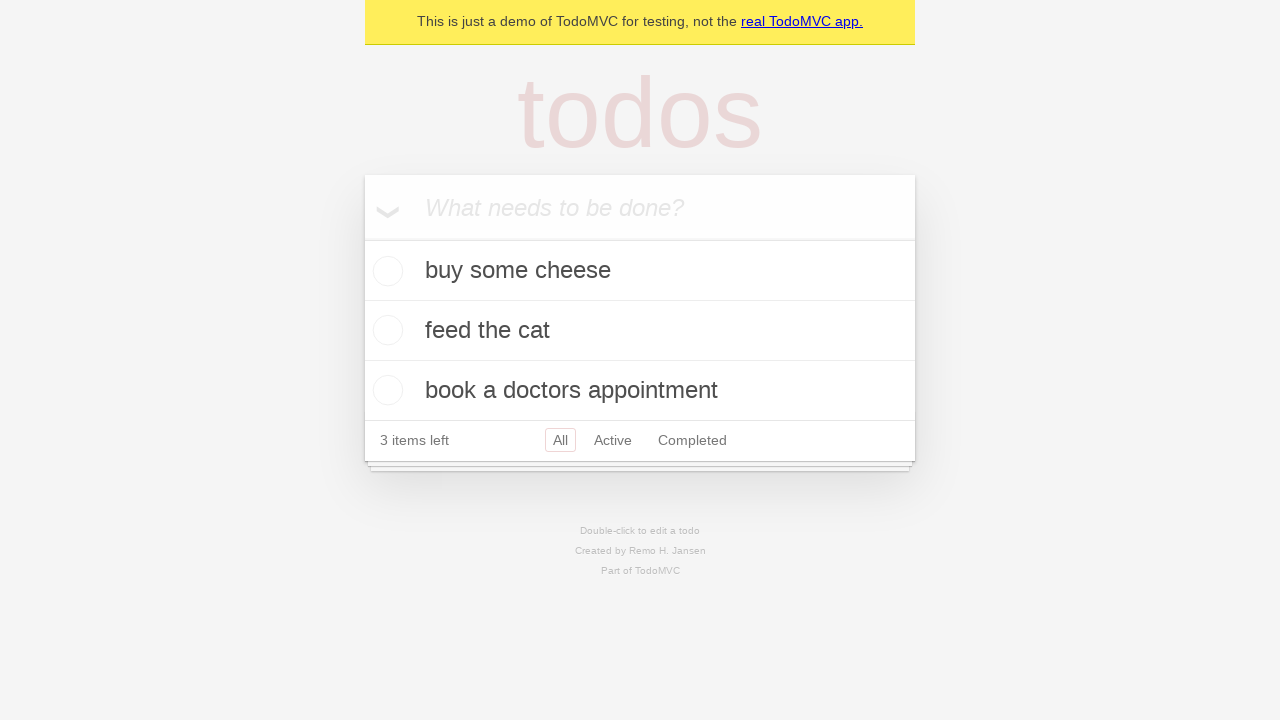

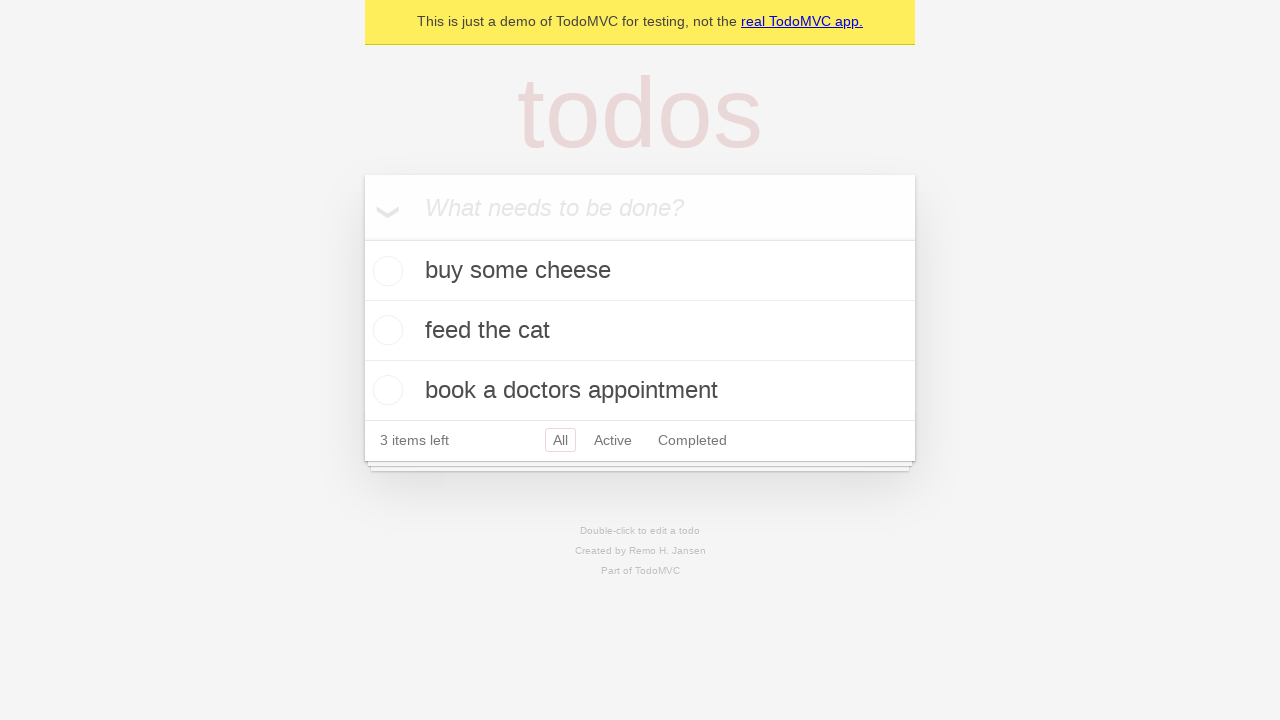